Tests Shadow DOM interaction on a books PWA application by filling a search input field within a shadow root and verifying the books description text content is accessible.

Starting URL: https://books-pwakit.appspot.com/

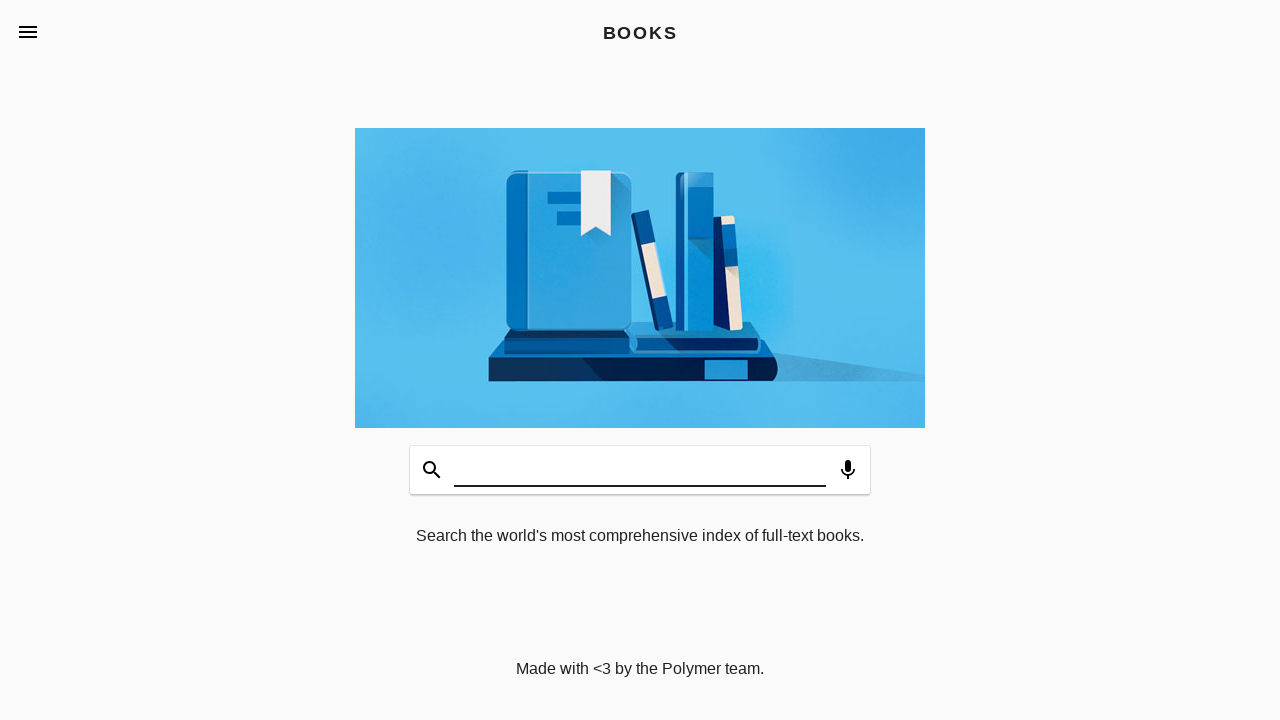

Filled search input field with 'Bredlin' within shadow DOM on book-app[apptitle='BOOKS'] #input
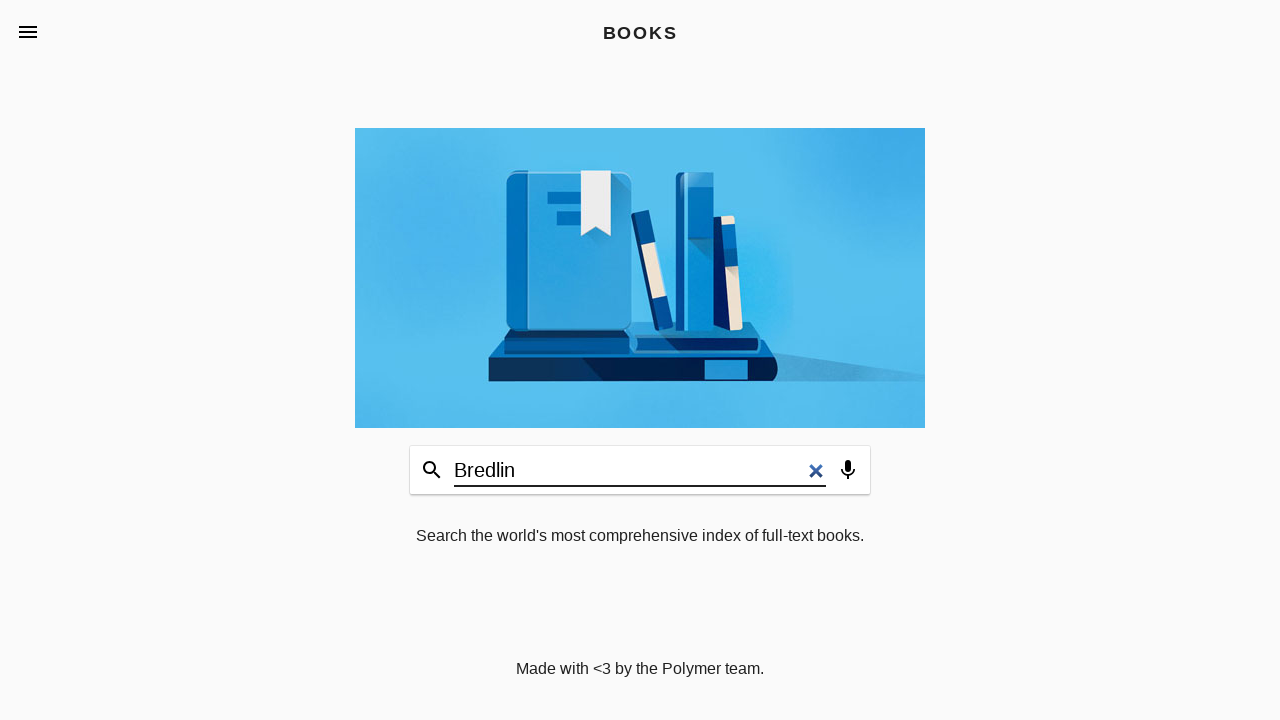

Waited for books description element to be visible
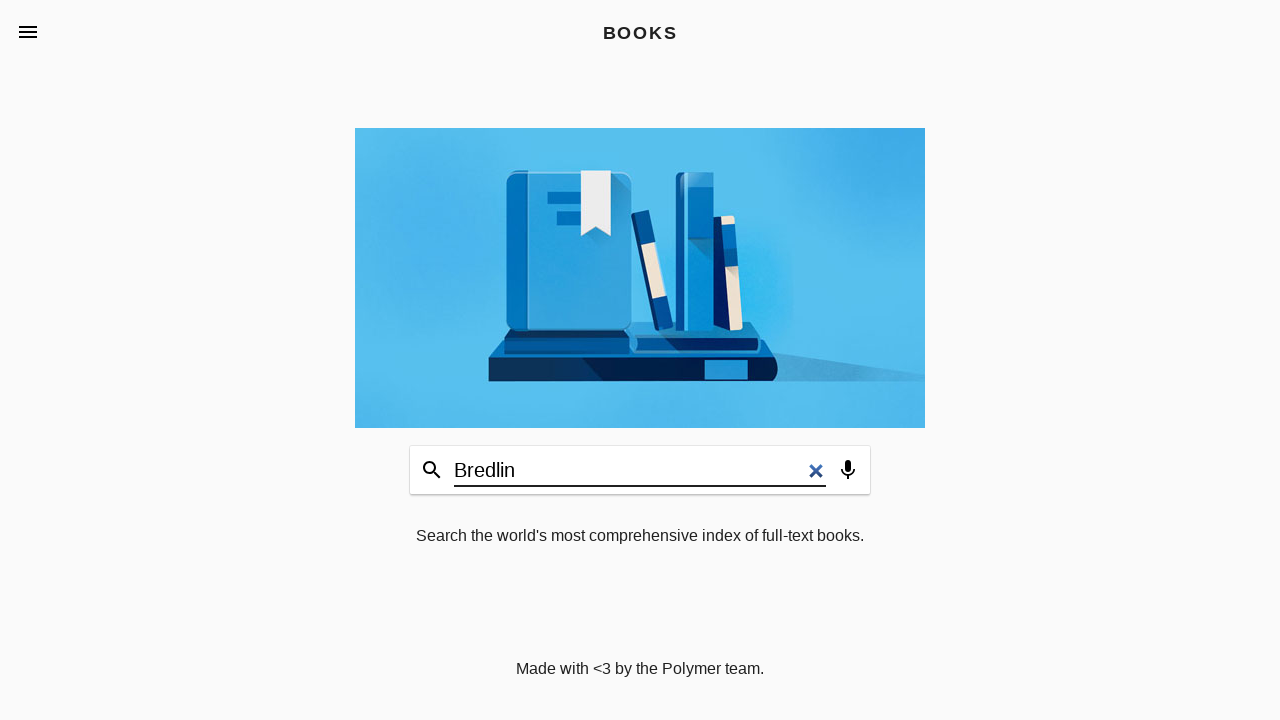

Retrieved book description text content
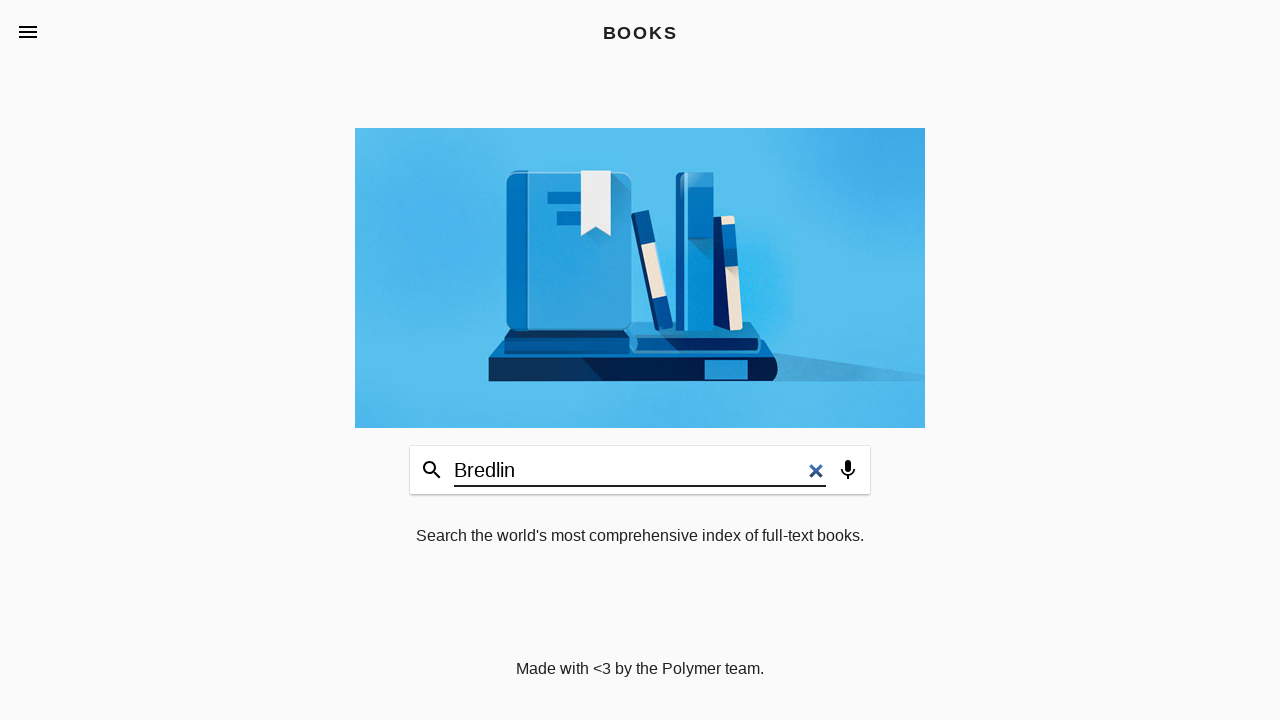

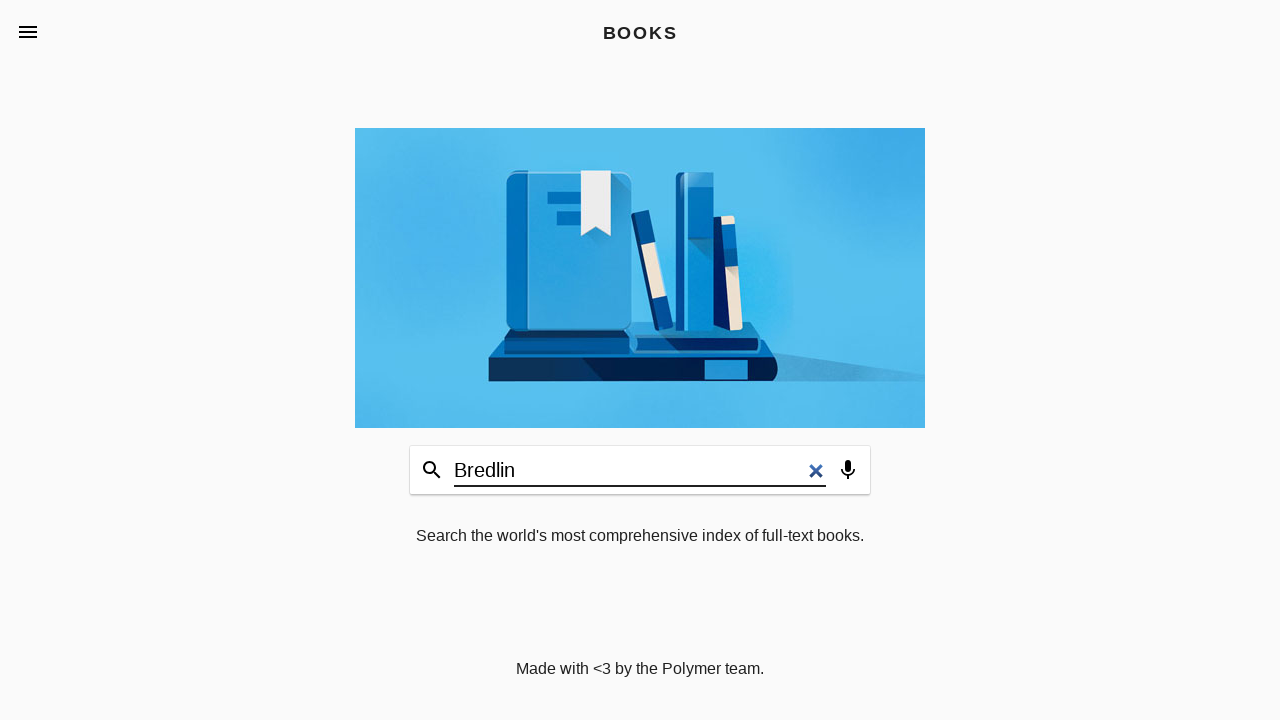